Tests different mouse click actions (double-click, right-click, and regular click) on a demo page with three different buttons and verifies the corresponding result messages appear.

Starting URL: https://demoqa.com/buttons

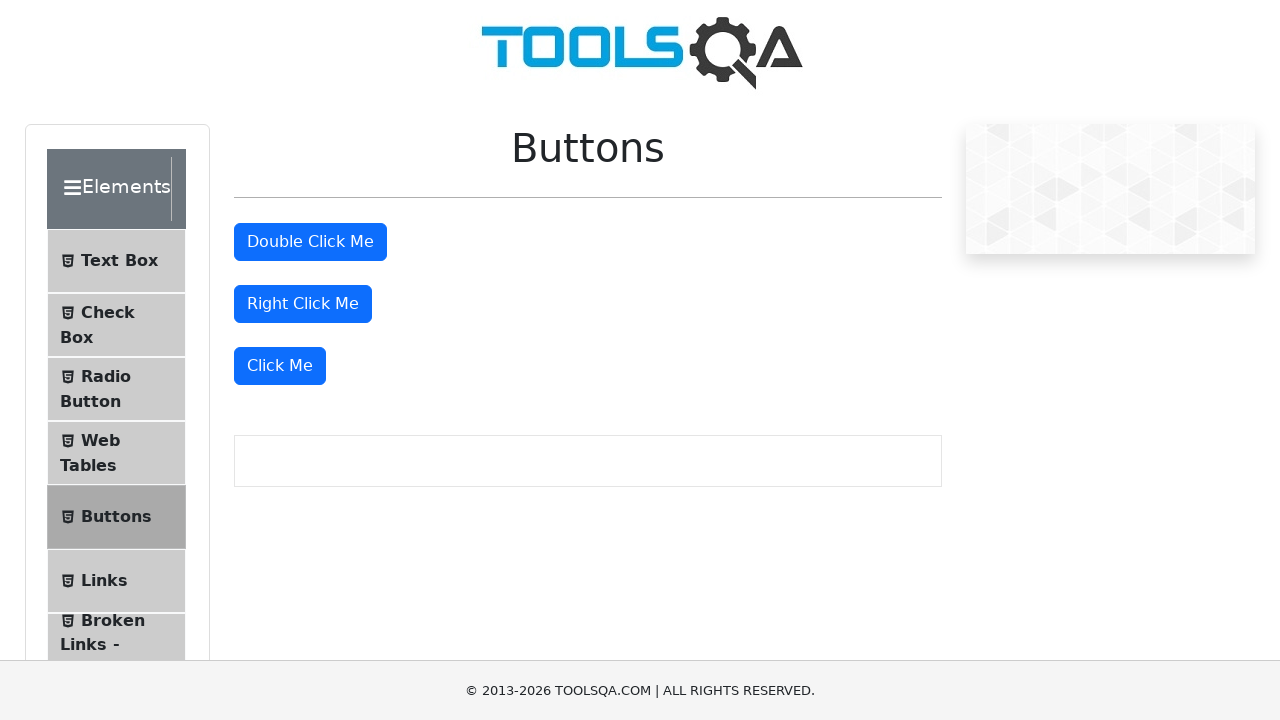

Double-clicked the 'Double Click Me' button at (310, 242) on xpath=//button[text()='Double Click Me']
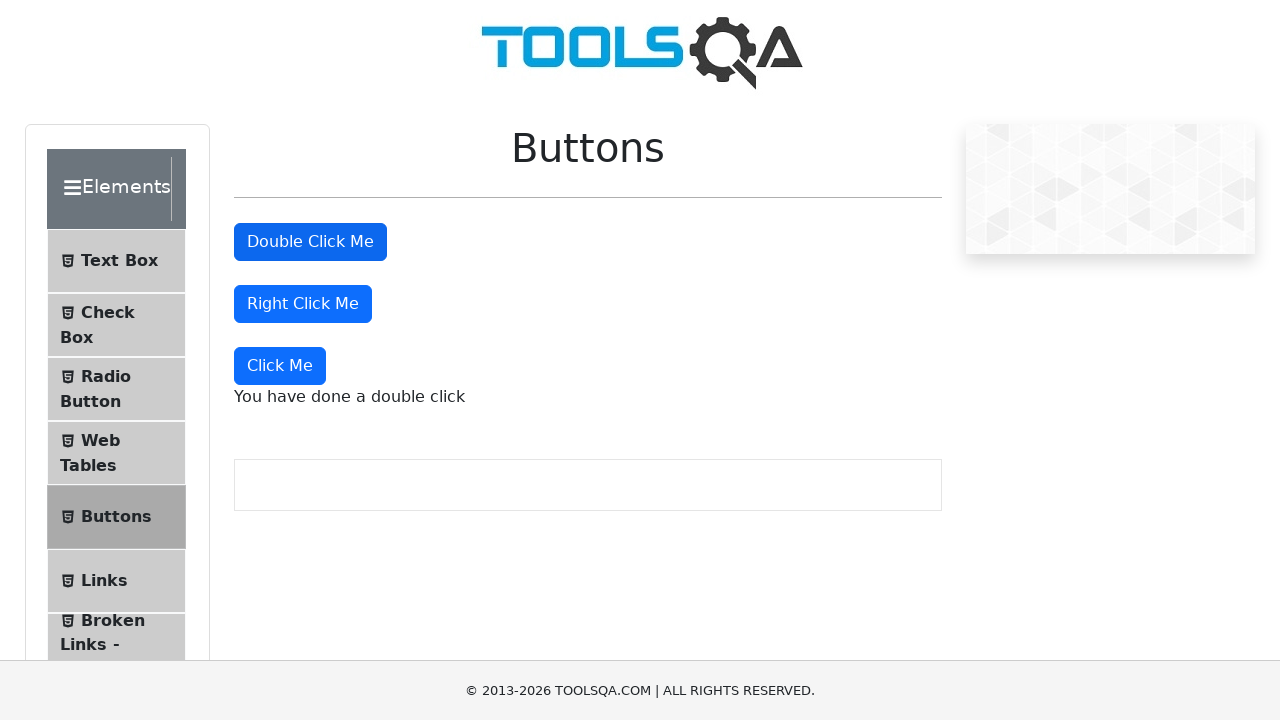

Double-click result message appeared
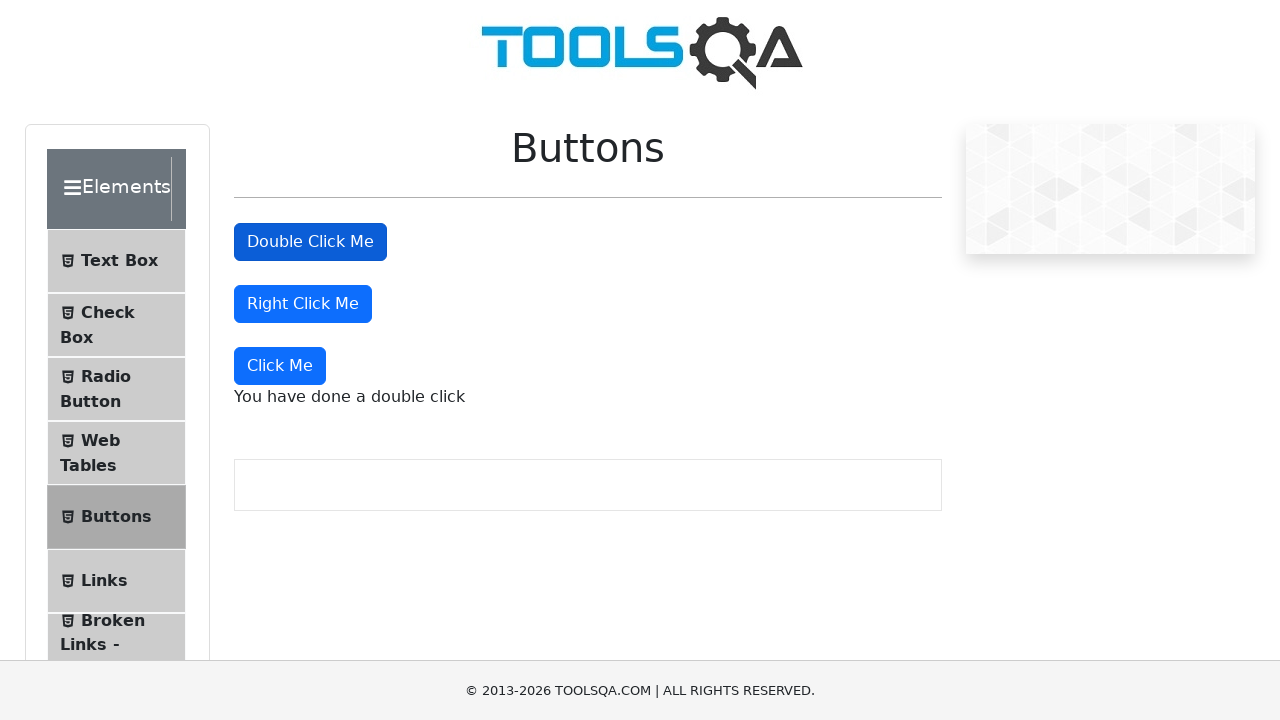

Right-clicked the 'Right Click Me' button at (303, 304) on #rightClickBtn
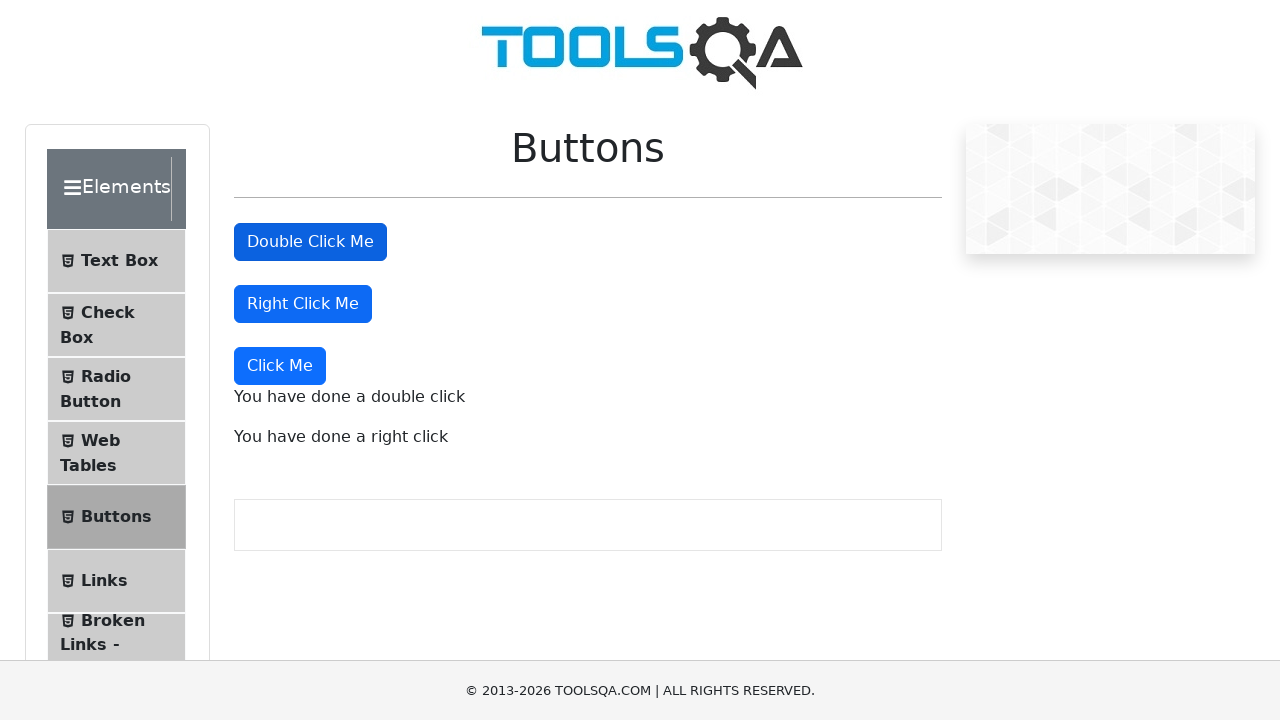

Right-click result message appeared
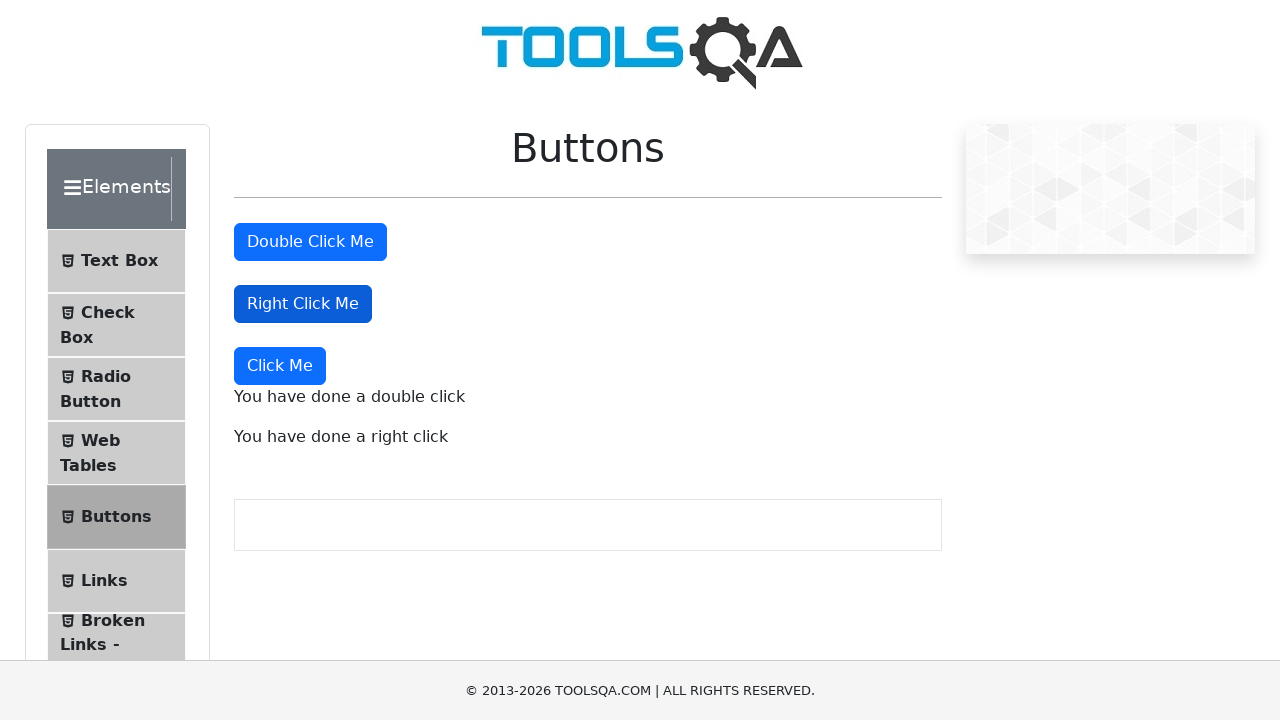

Clicked the 'Click Me' button at (280, 366) on (//button[@class='btn btn-primary'])[3]
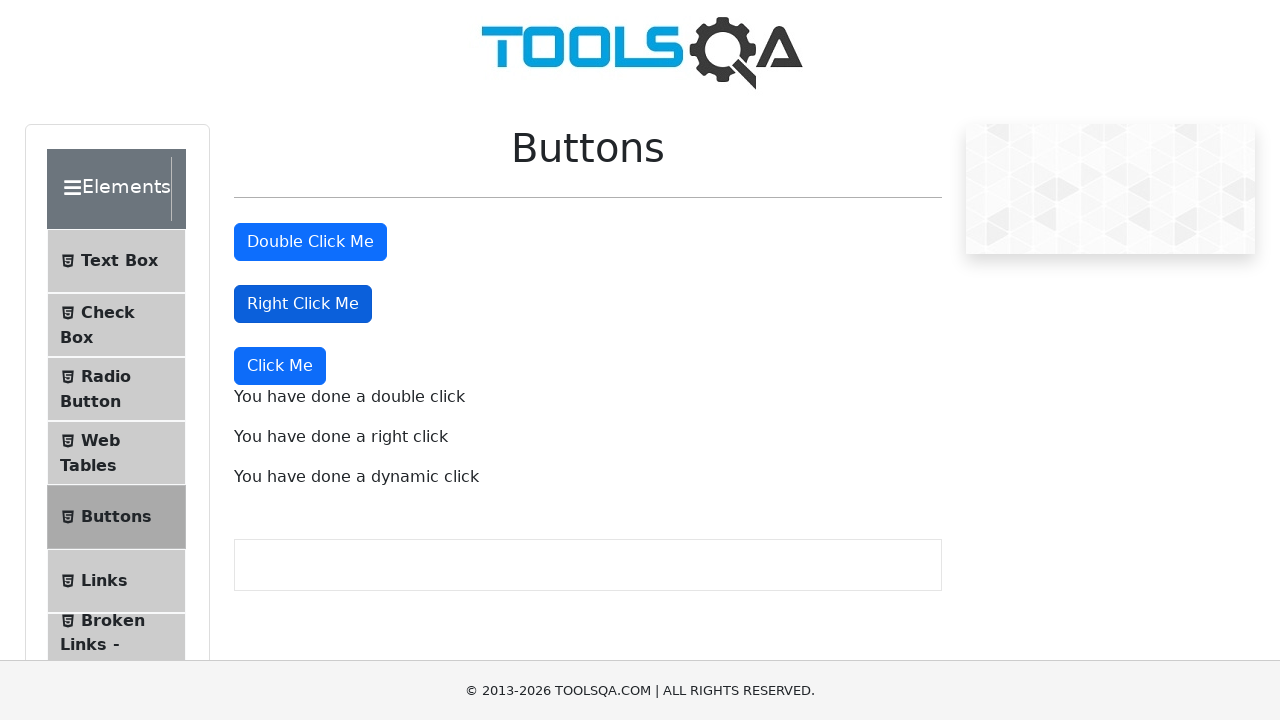

Regular click result message appeared
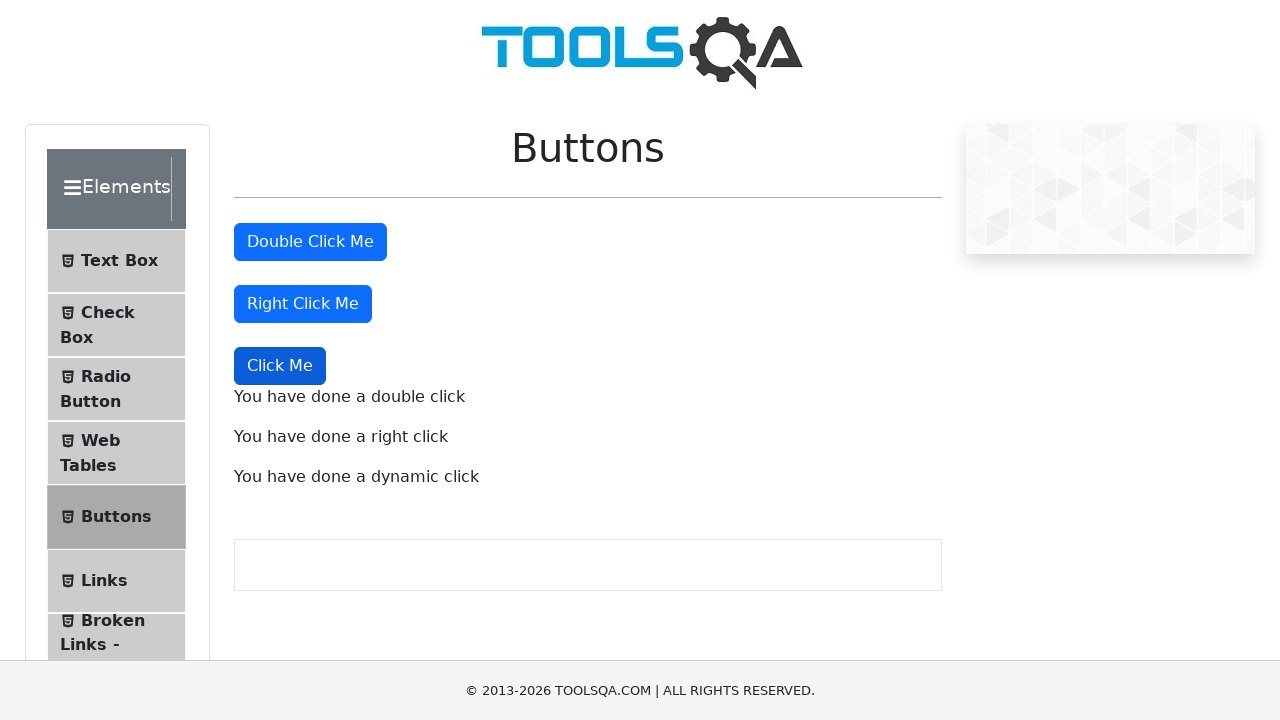

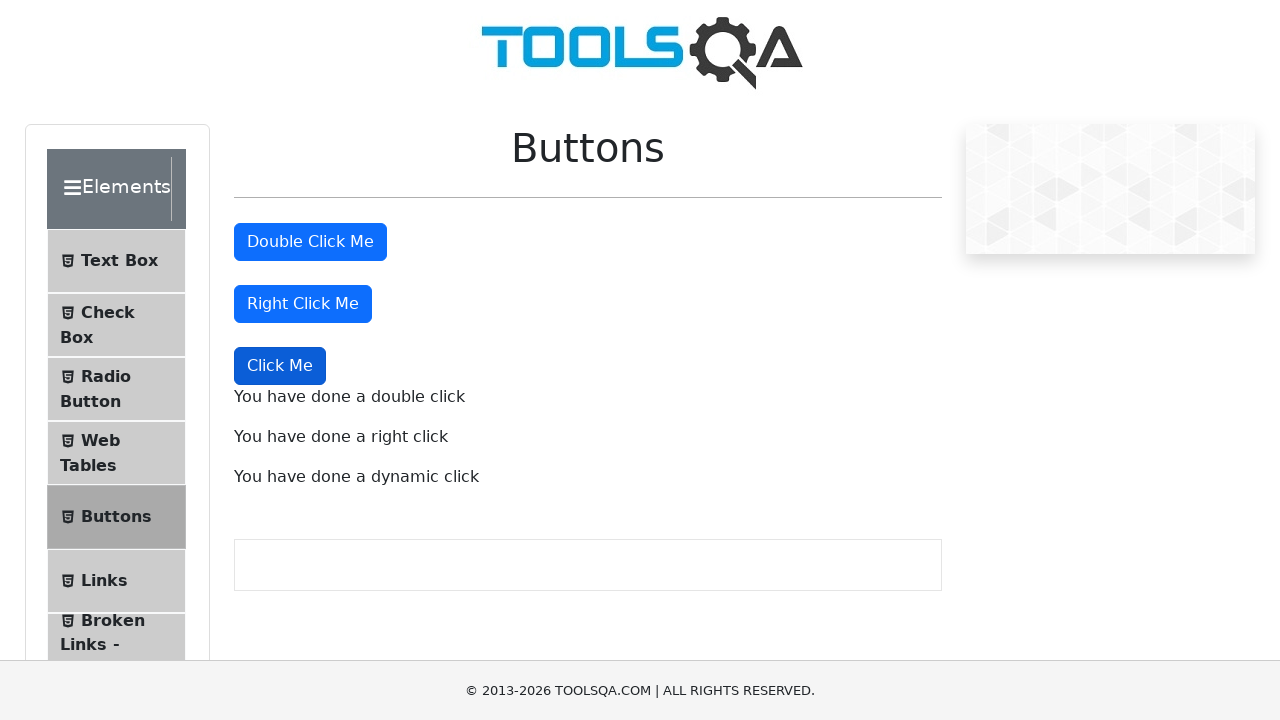